Tests selecting and deselecting a checkbox for 'Hamburguesa' option

Starting URL: https://thefreerangetester.github.io/sandbox-automation-testing/

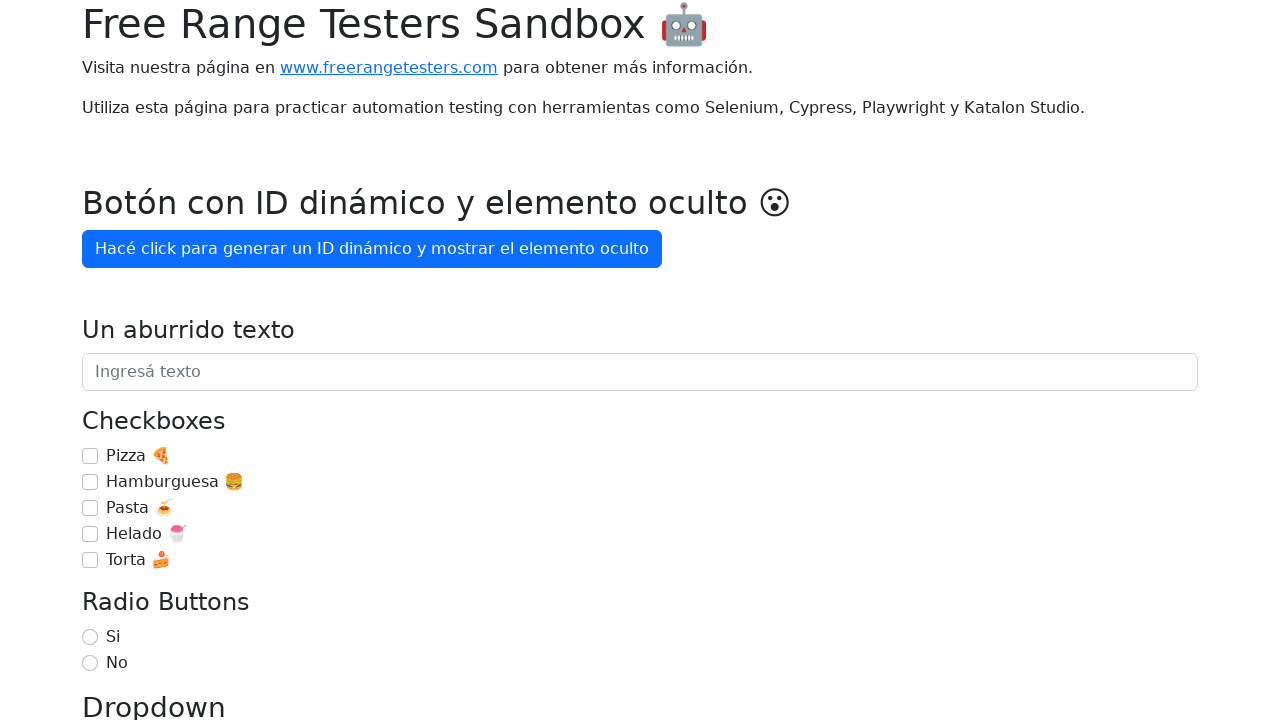

Navigated to sandbox automation testing page
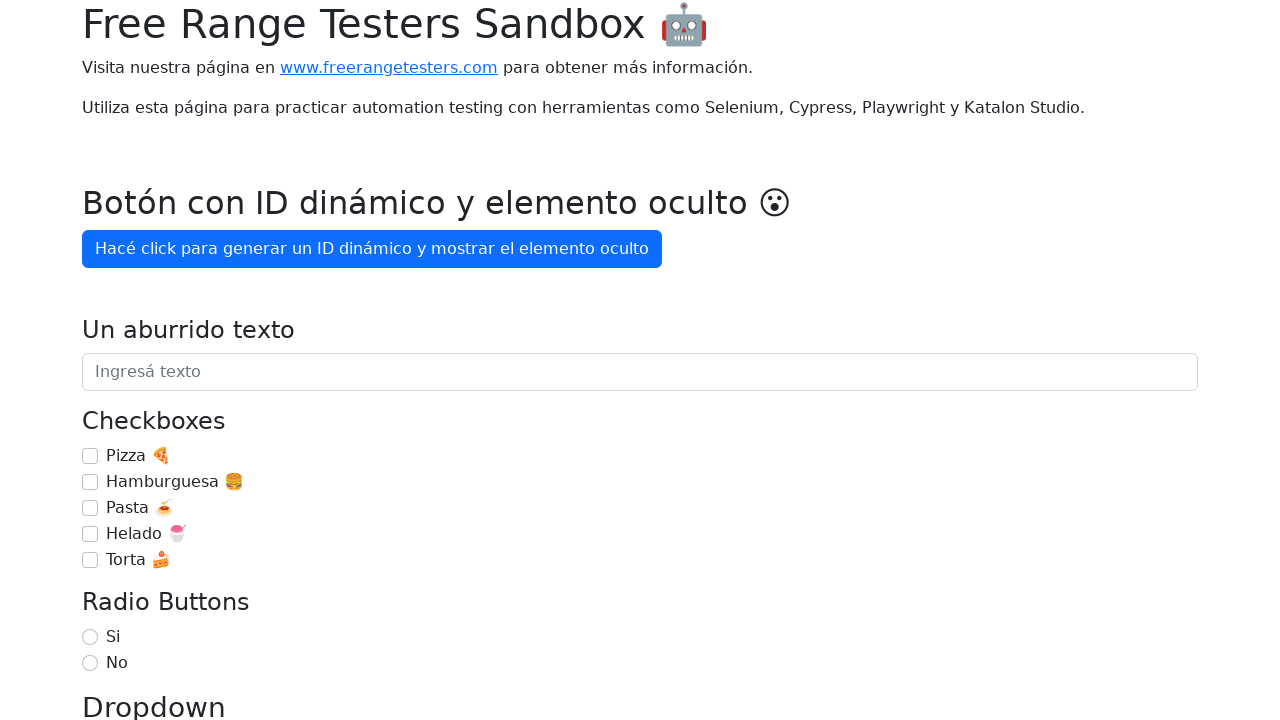

Selected Hamburguesa checkbox at (90, 482) on internal:role=checkbox[name="Hamburguesa 🍔"i]
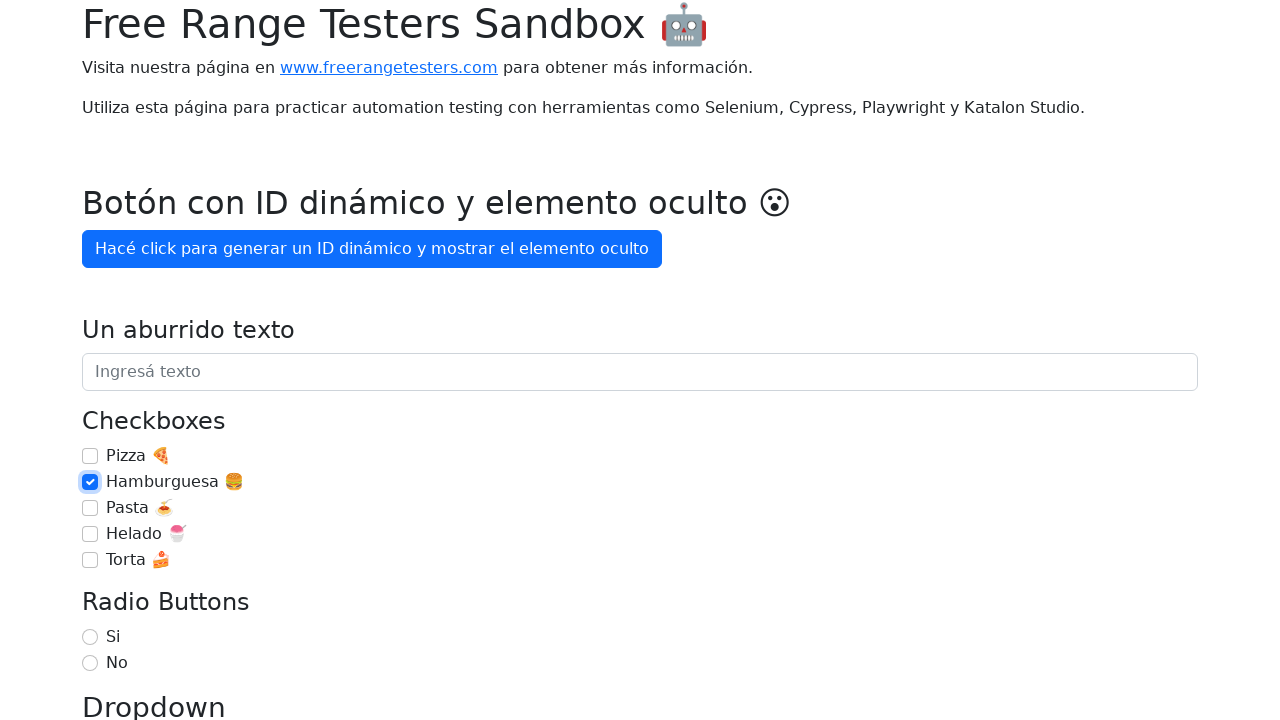

Verified Hamburguesa checkbox is checked
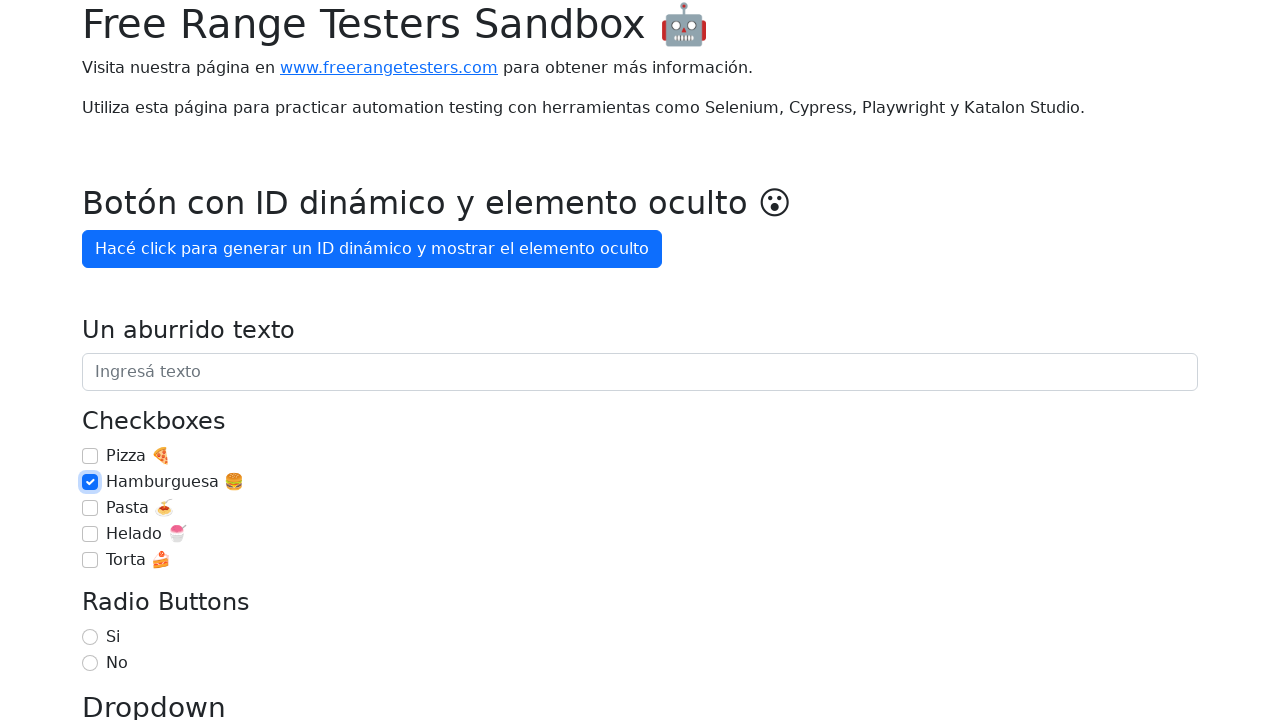

Deselected Hamburguesa checkbox at (90, 482) on internal:role=checkbox[name="Hamburguesa 🍔"i]
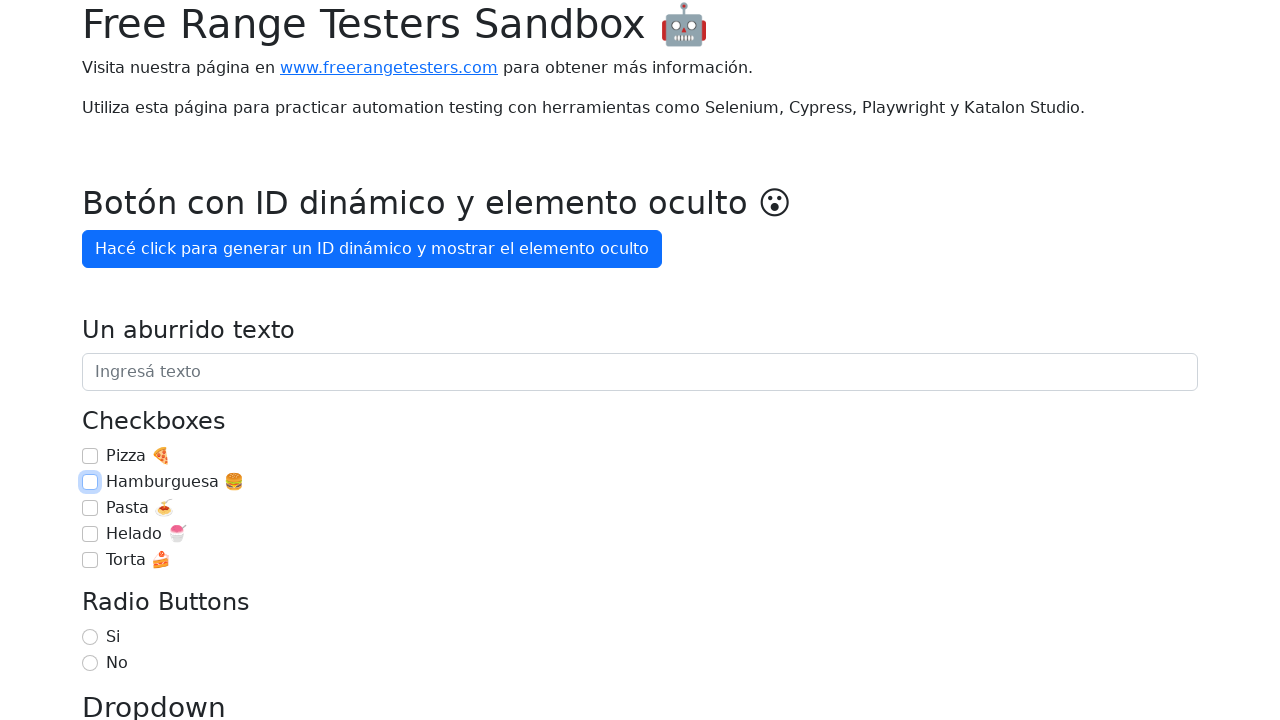

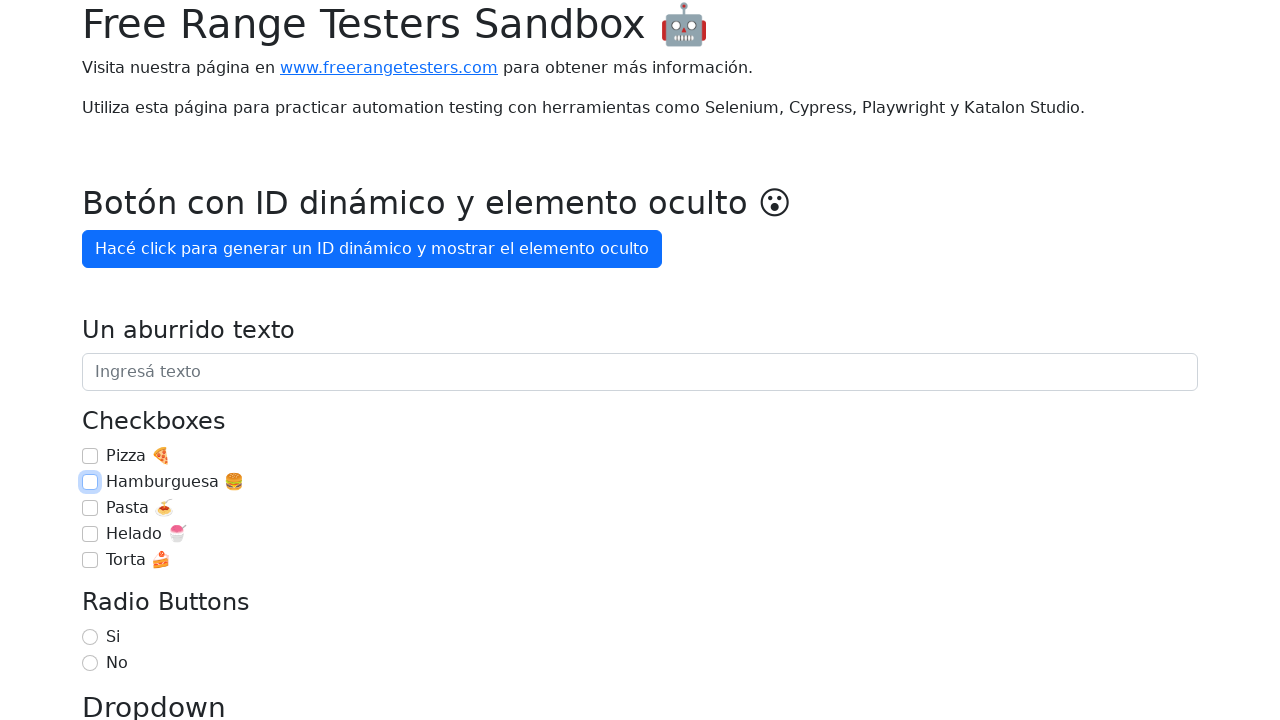